Navigates to the nopcommerce demo homepage

Starting URL: https://demo.nopcommerce.com/

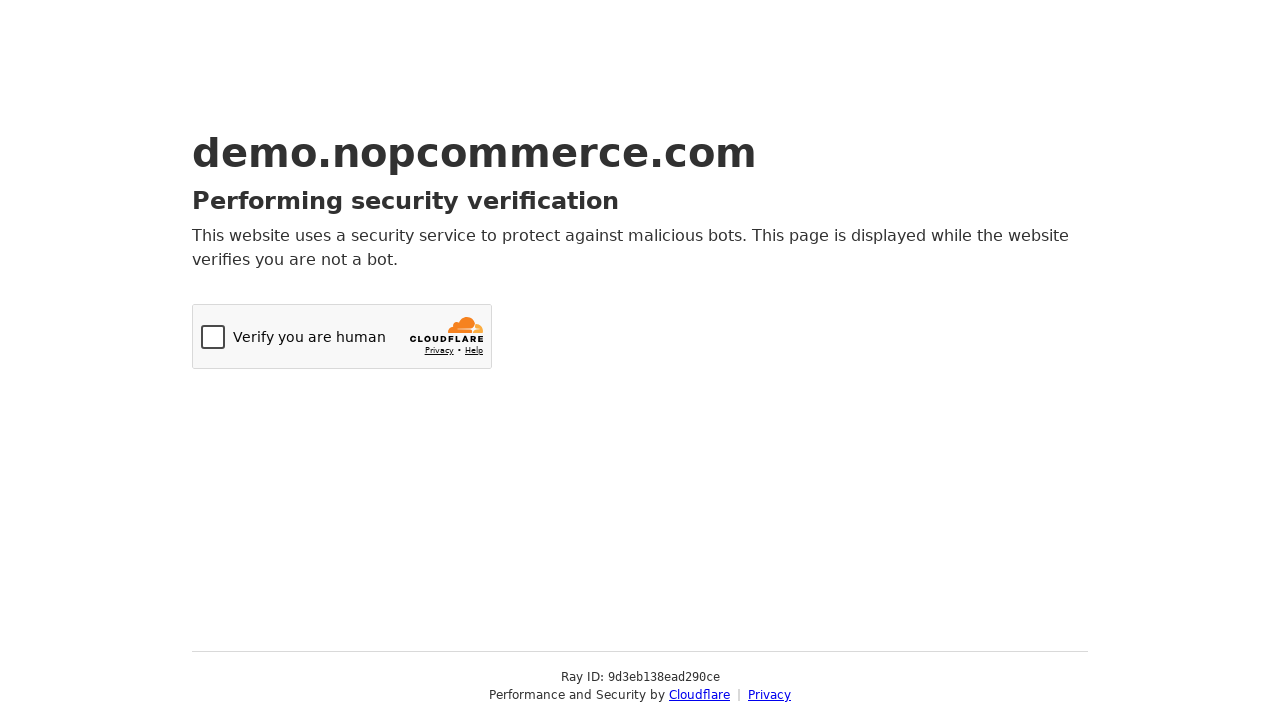

Navigated to nopcommerce demo homepage
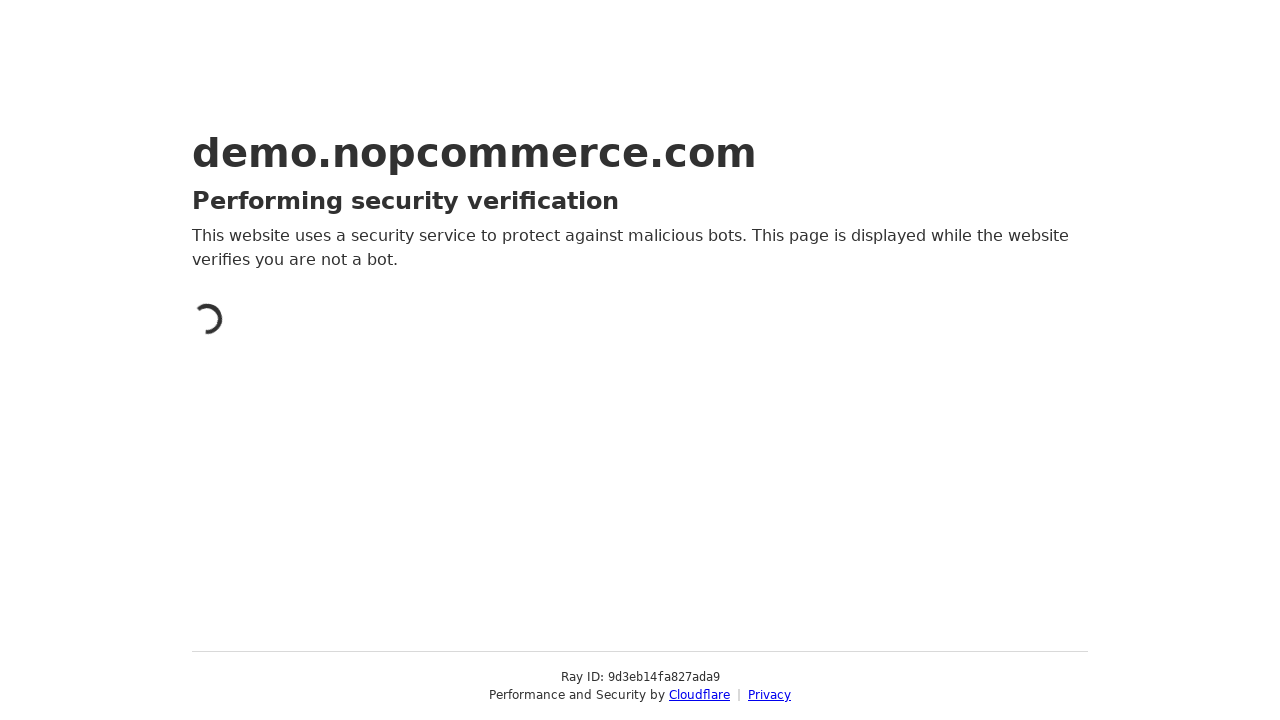

Homepage loaded successfully
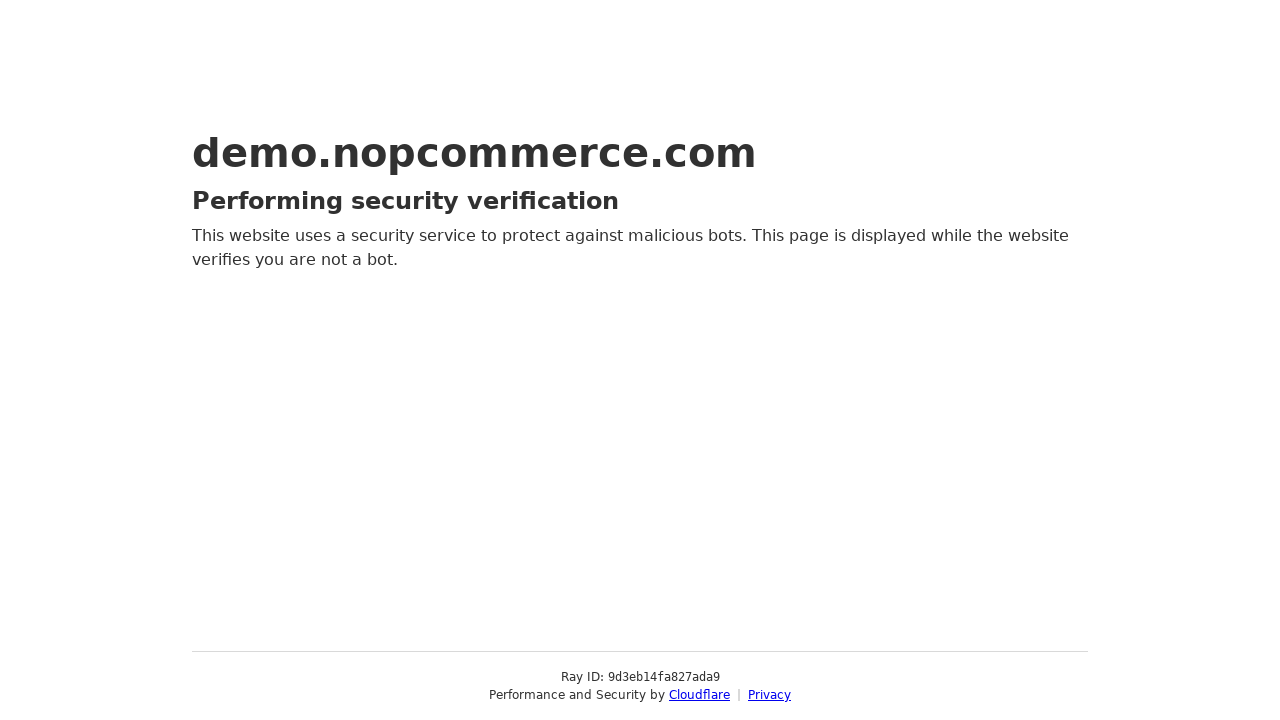

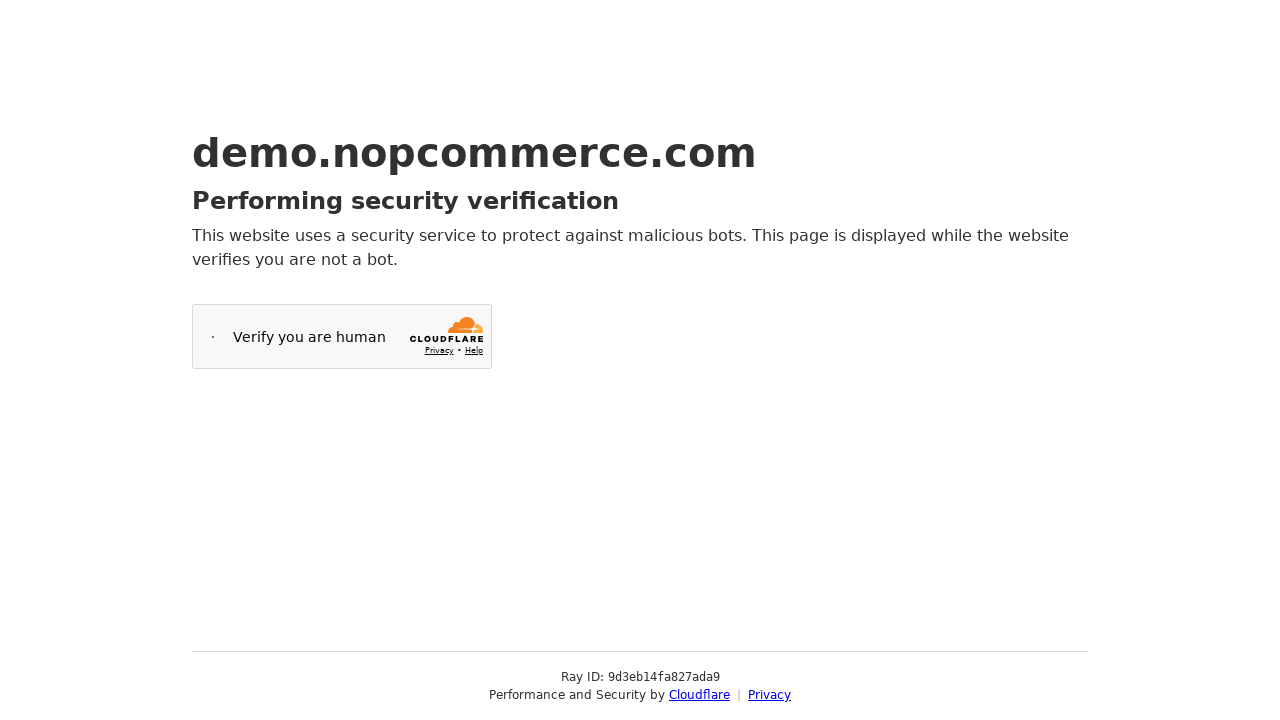